Tests weather app search functionality by entering a city with country code (mirpur,IN) and verifying that temperature, coordinates, and country code are displayed.

Starting URL: https://tenforben.github.io/FPL/vannilaWeatherApp/index.html

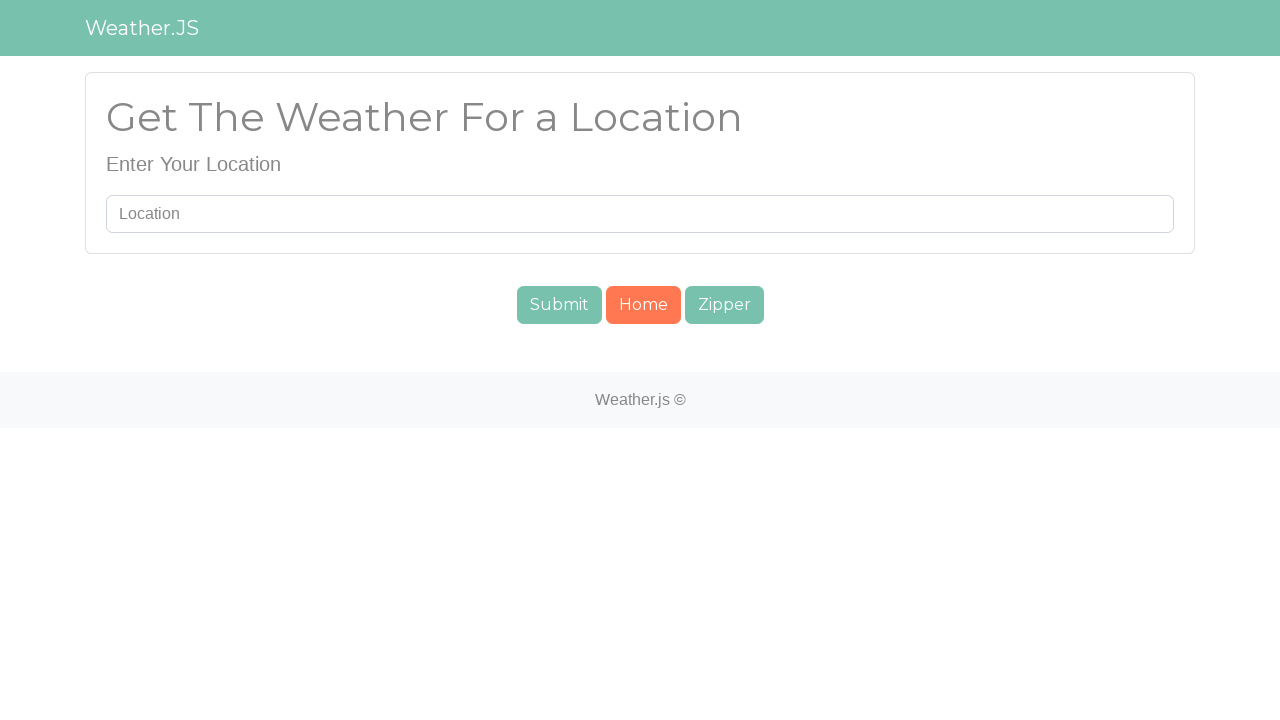

Filled search field with 'mirpur,IN' (city with country code) on #searchUser
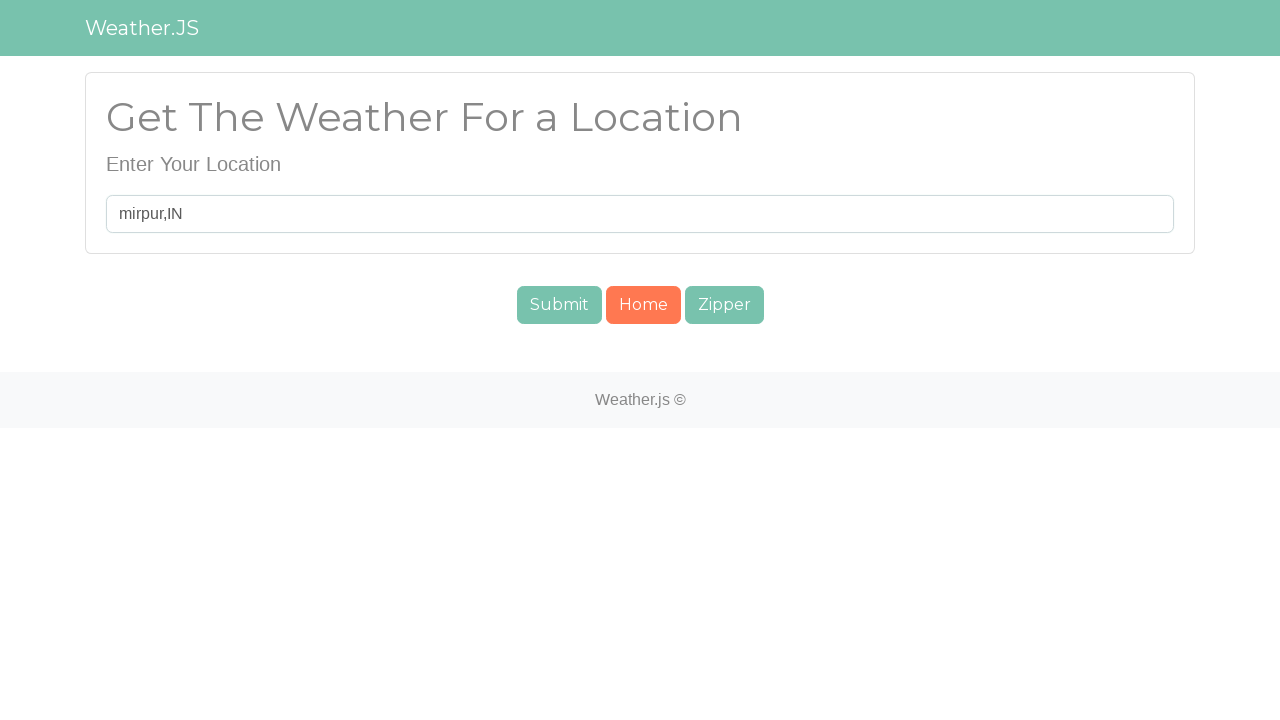

Clicked submit button to search for weather at (559, 305) on #submit
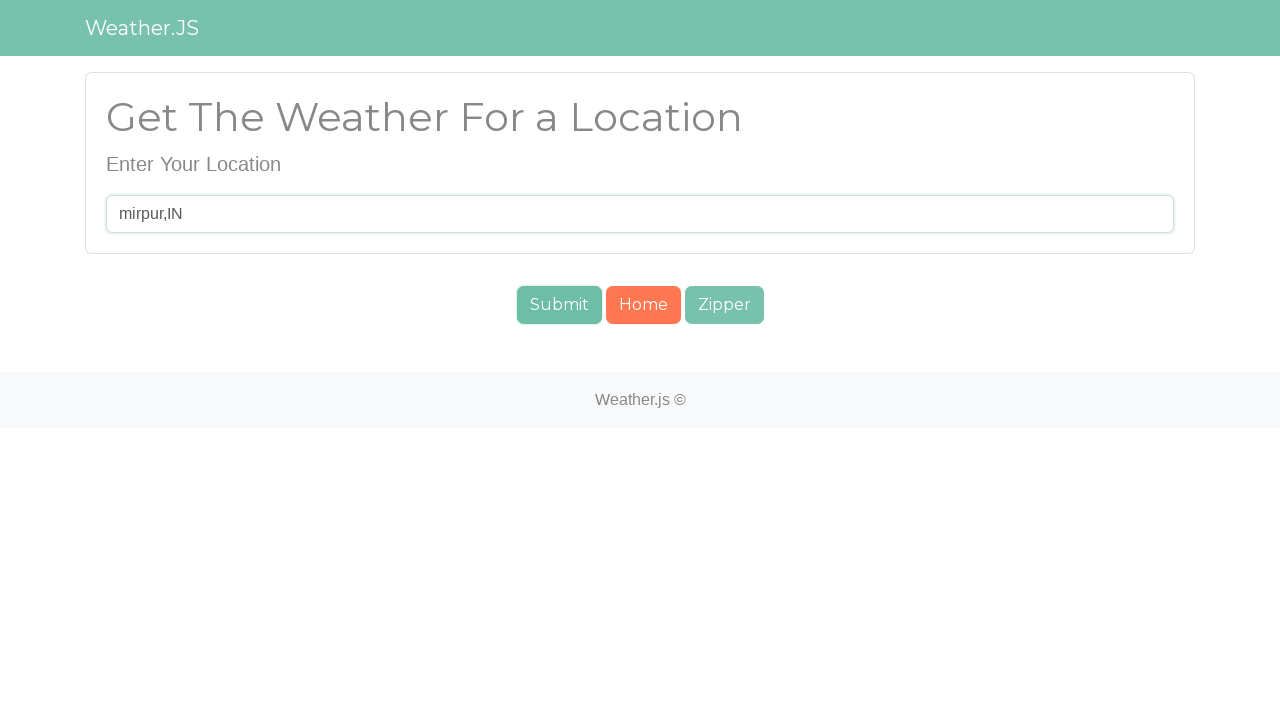

Temperature element loaded
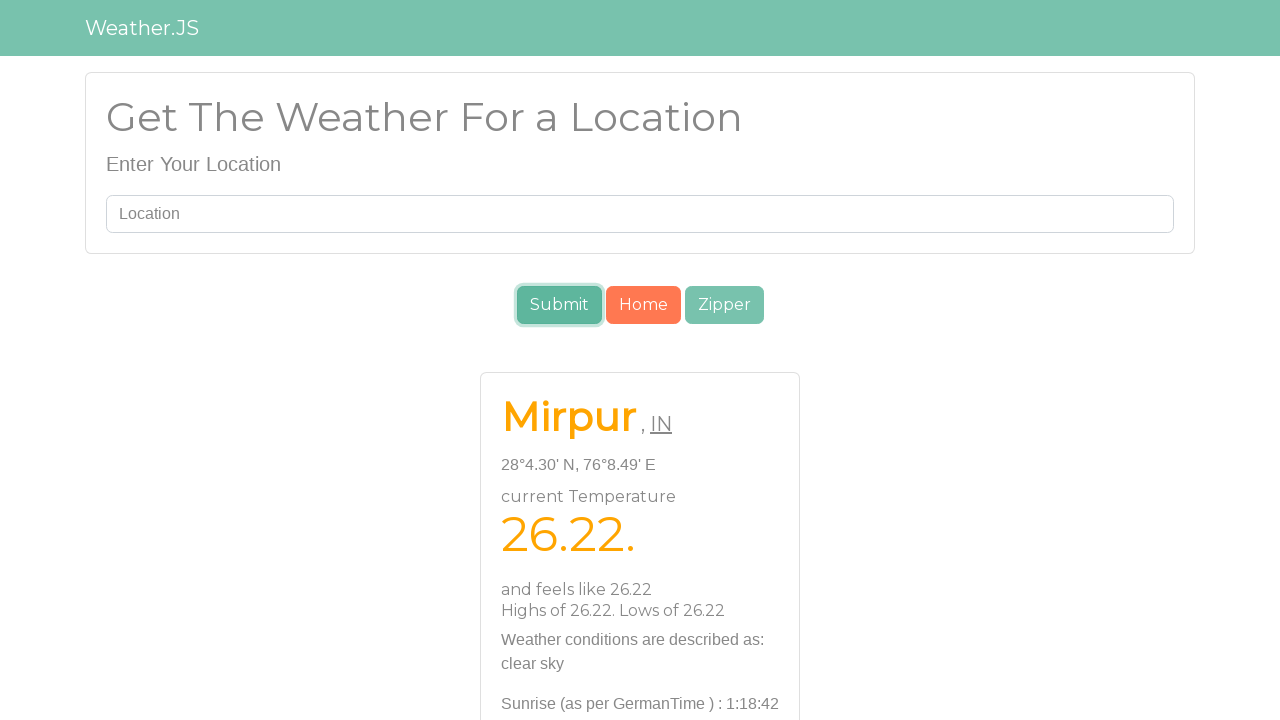

Coordinates element loaded
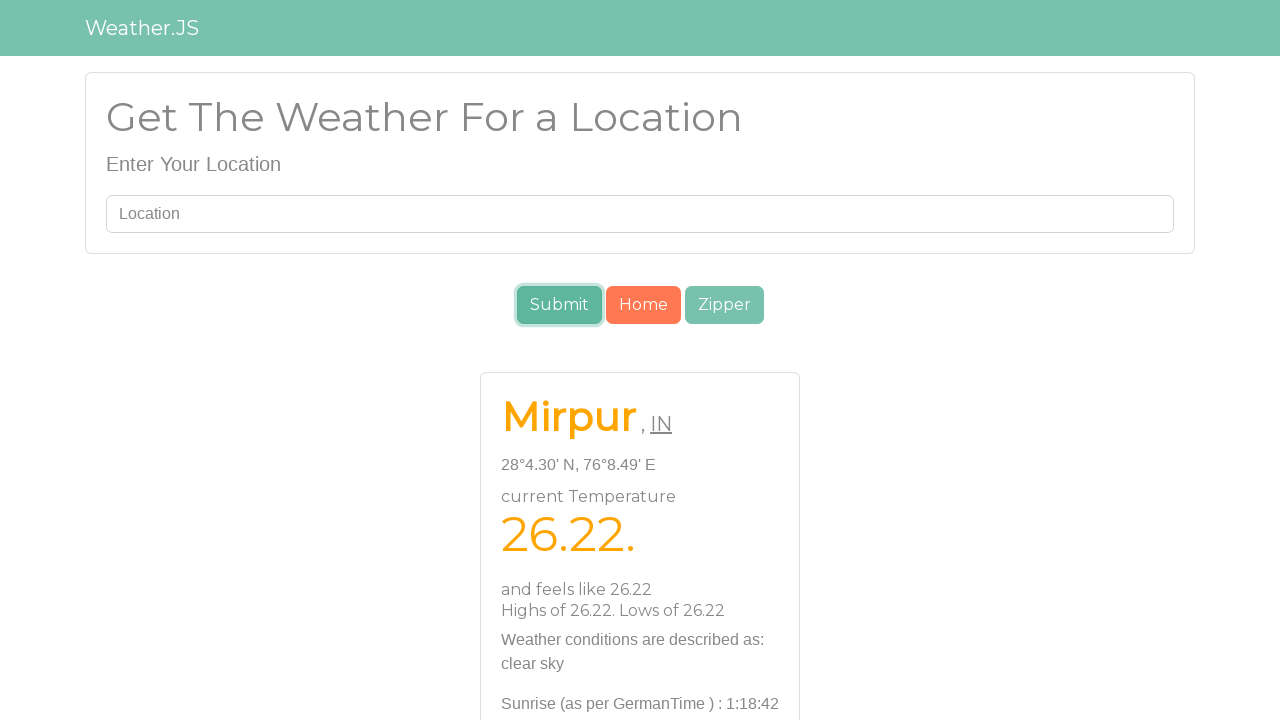

Country code element loaded
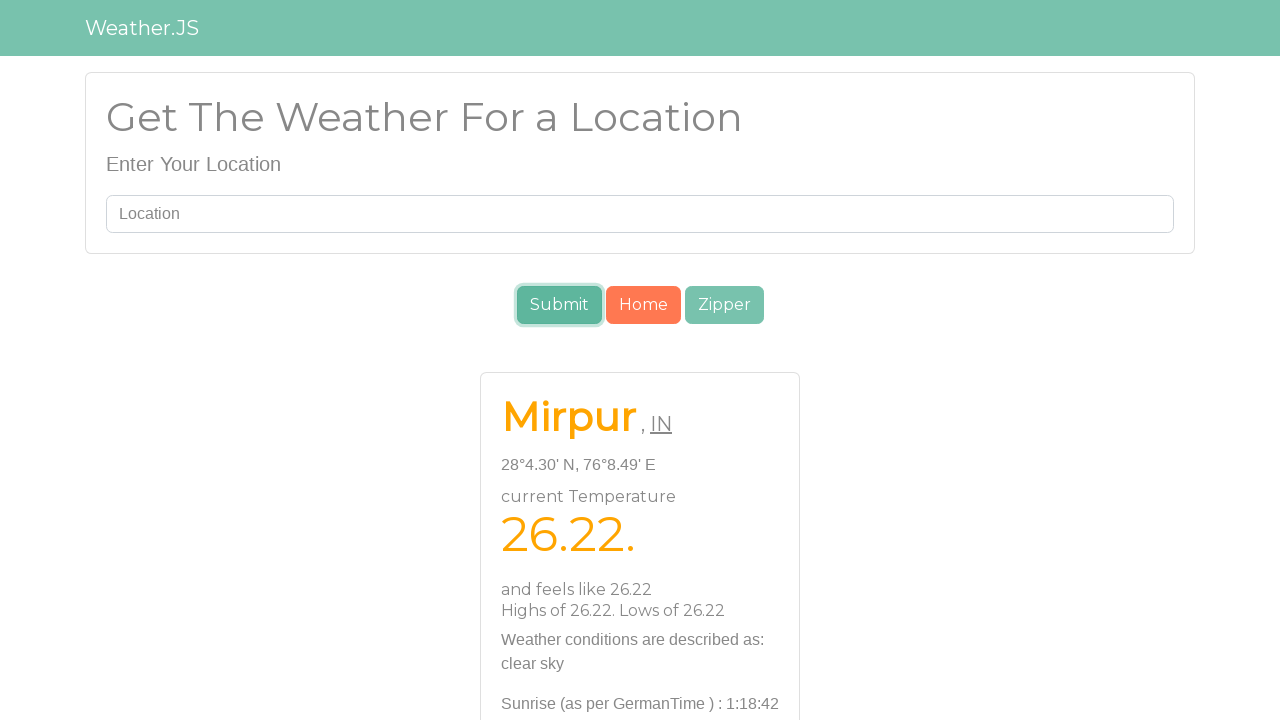

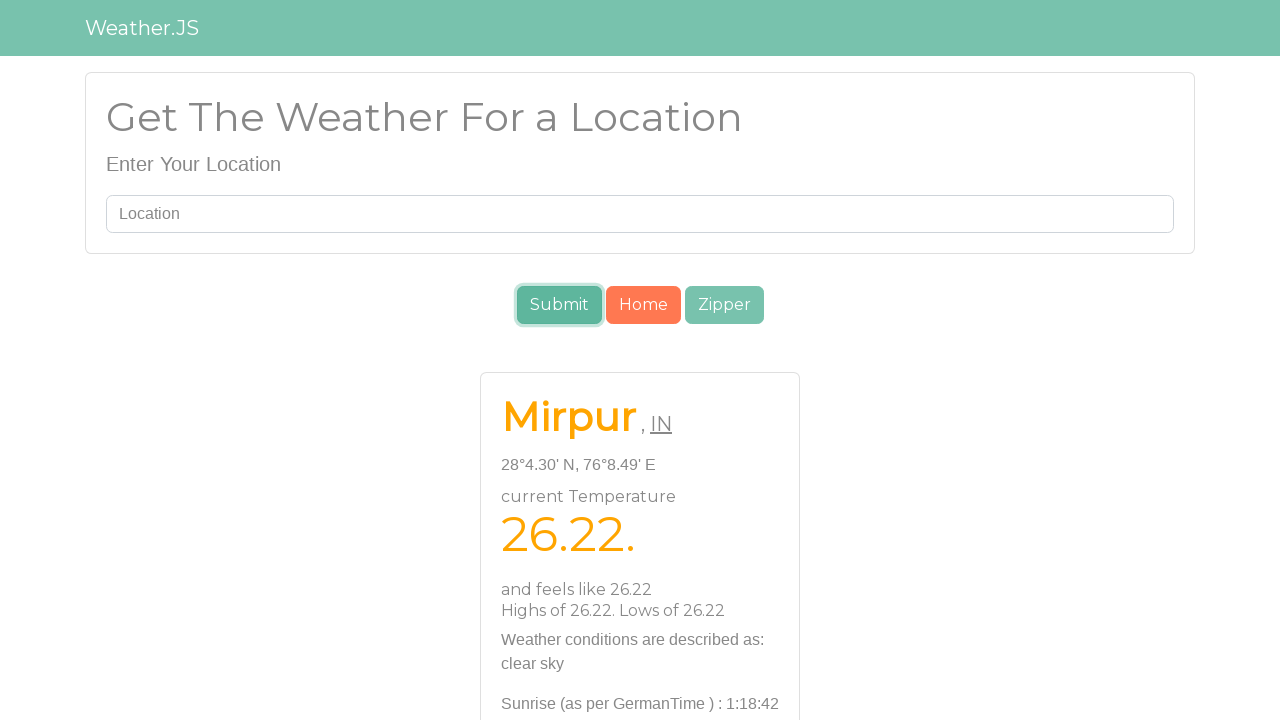